Tests navigation by hovering over "see all tools" button and verifying that "Круглый год" (Year round) link is visible

Starting URL: https://www.detmir.ru/

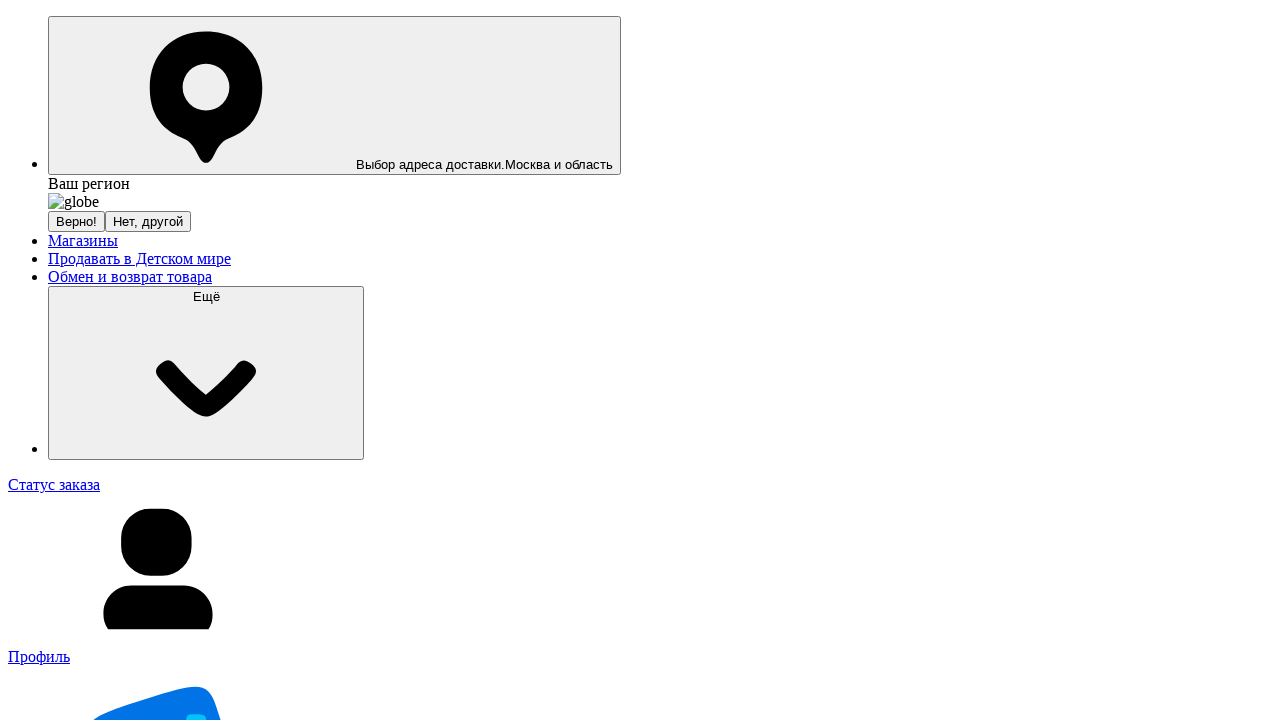

Hovered over 'see all tools' button to expand catalog menu at (102, 360) on [data-testid='see-all'], a:has-text('Все товары'), nav a[href*='catalog']
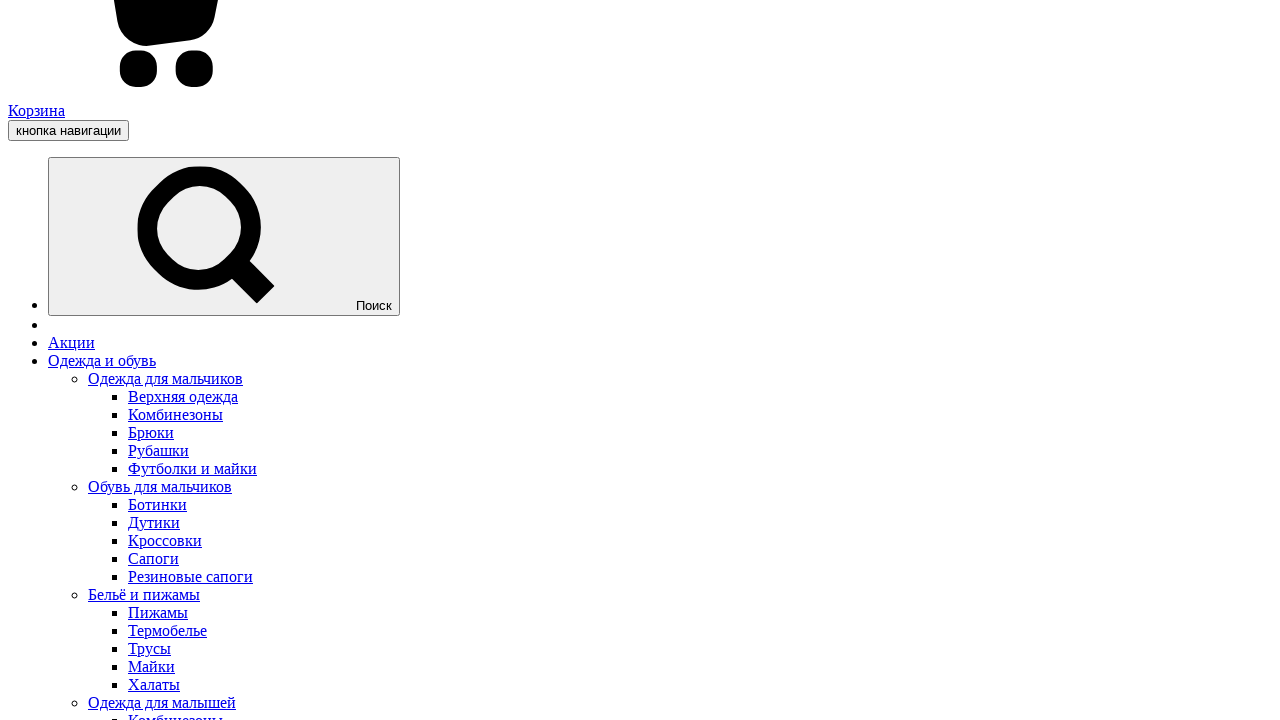

Verified 'Круглый год' (Year round) link is visible in expanded menu
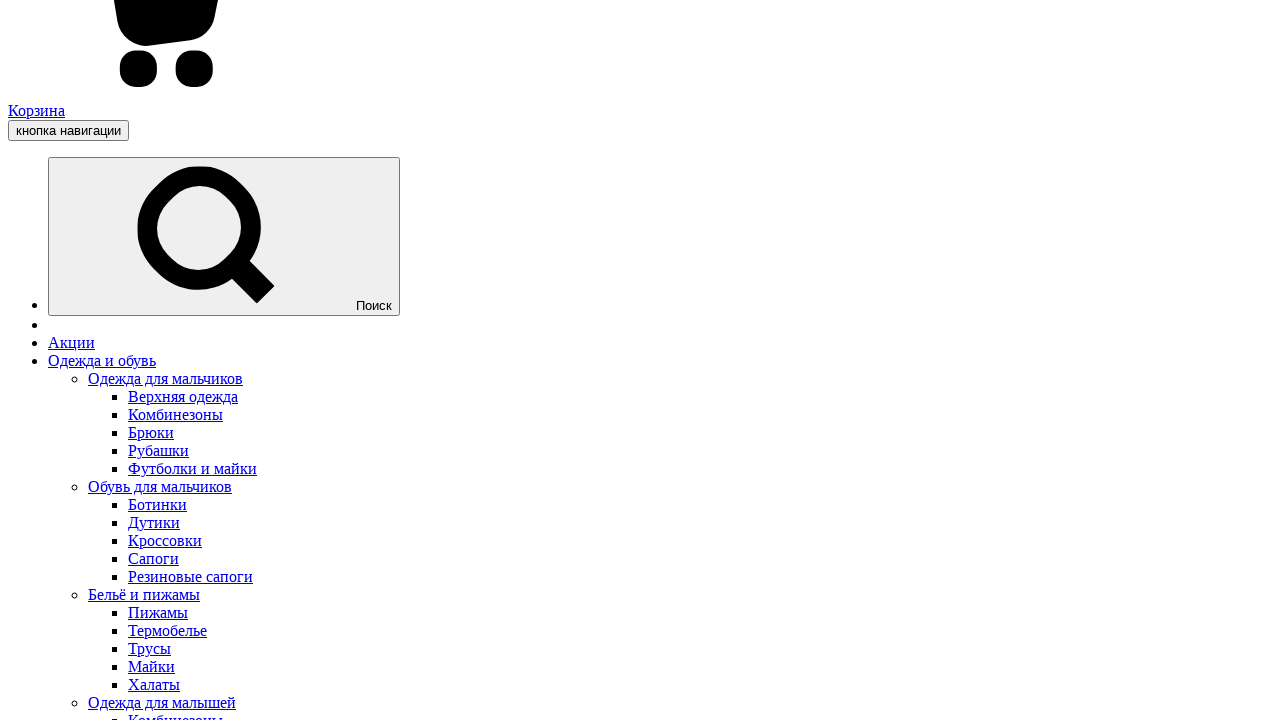

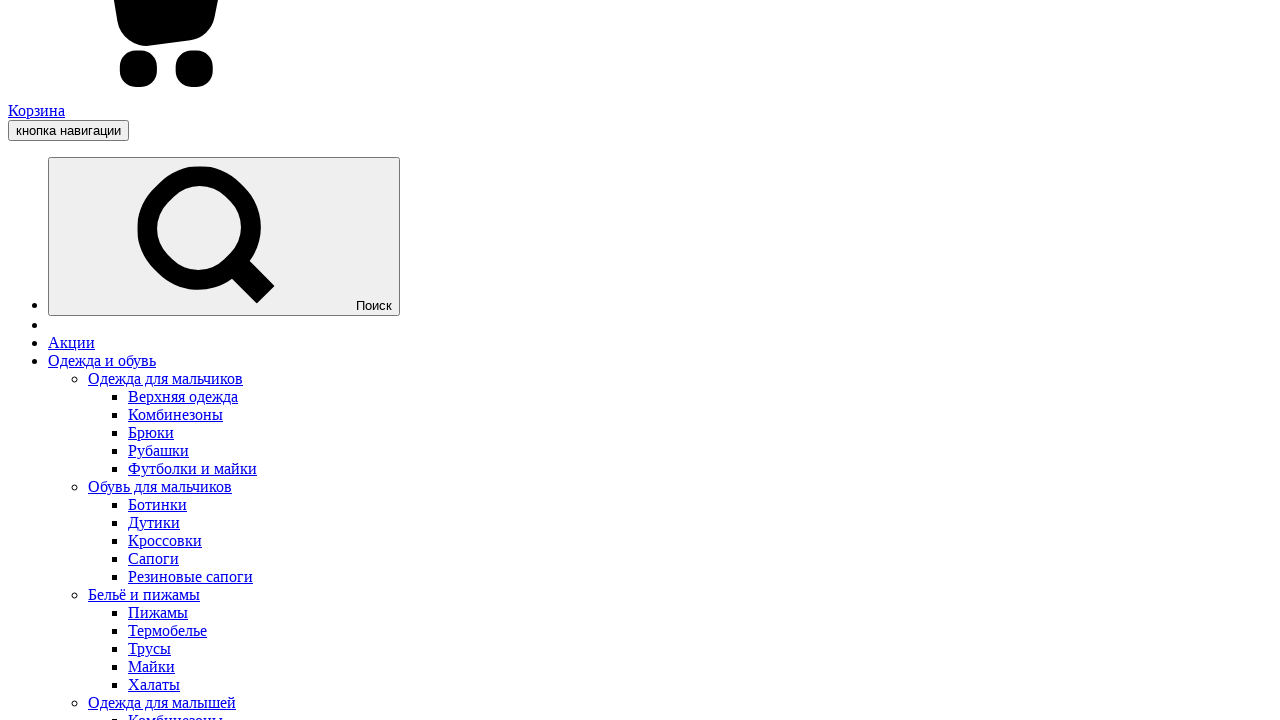